Tests input functionality by filling a text input field with "Test with me!" and verifying the value is displayed correctly

Starting URL: https://test-with-me-app.vercel.app/learning/web-elements/elements/input

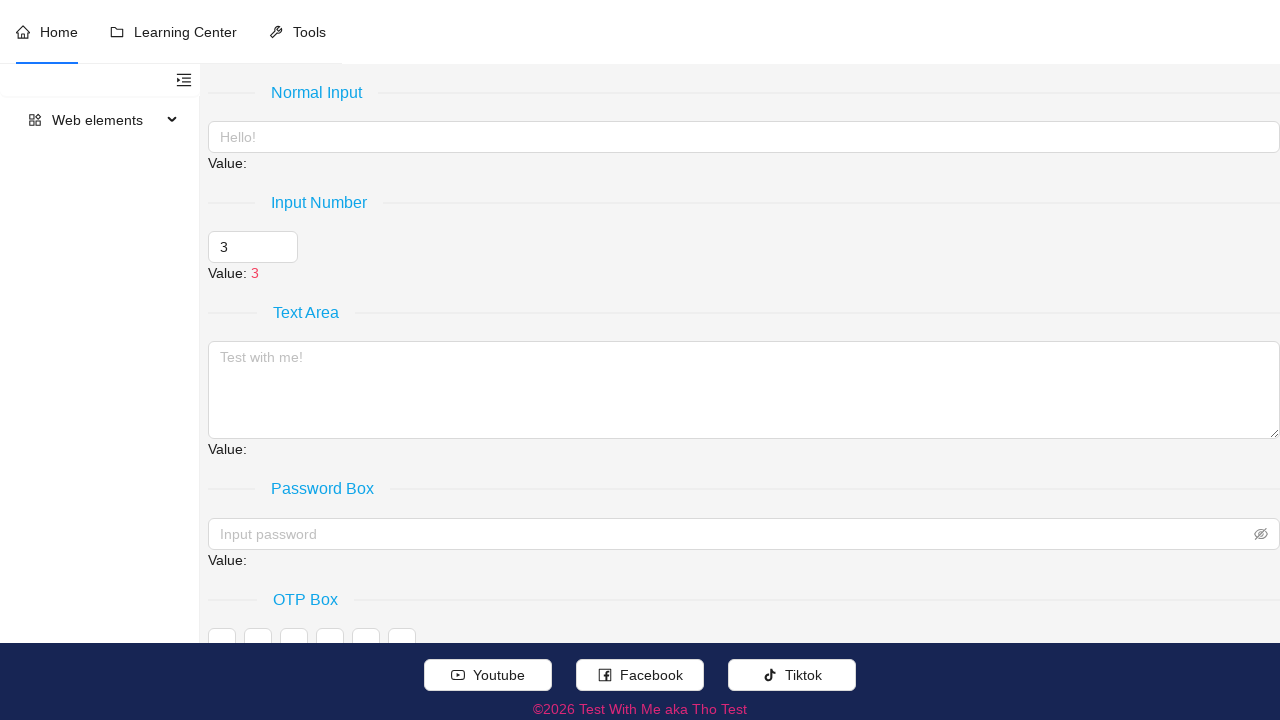

Verified page title is 'Test With Me aka Tho Test'
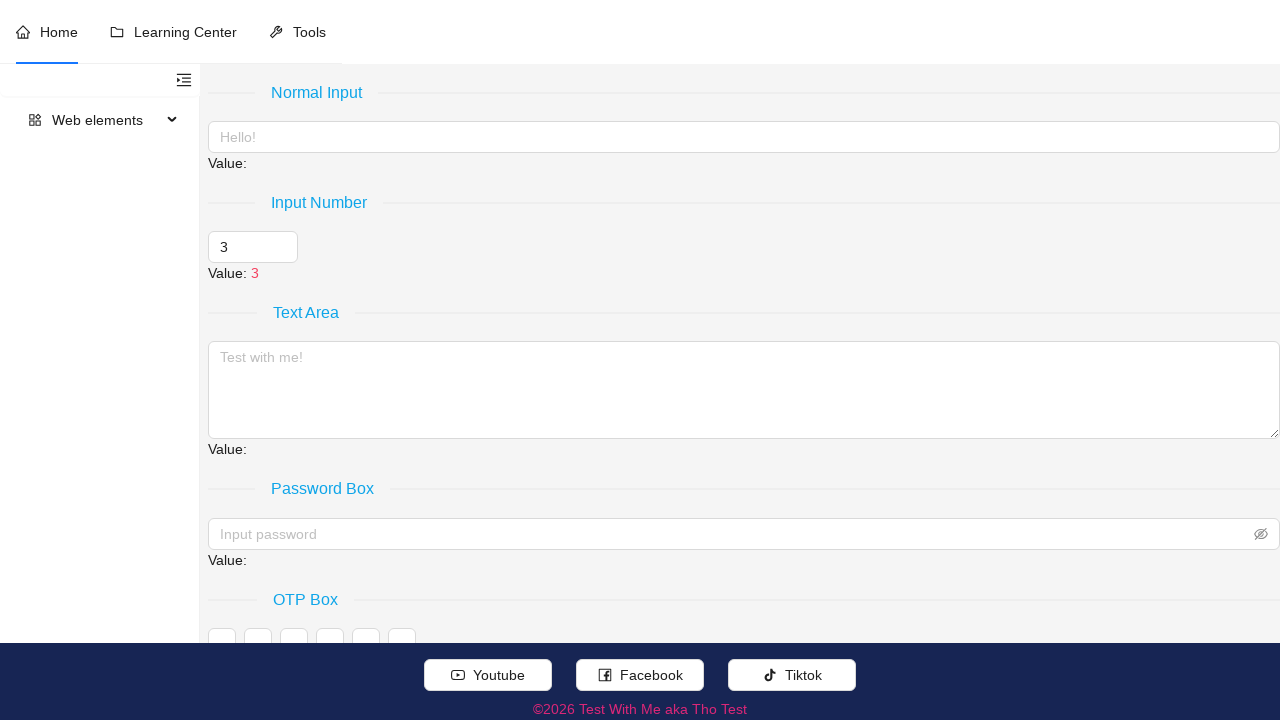

Defined input placeholder text
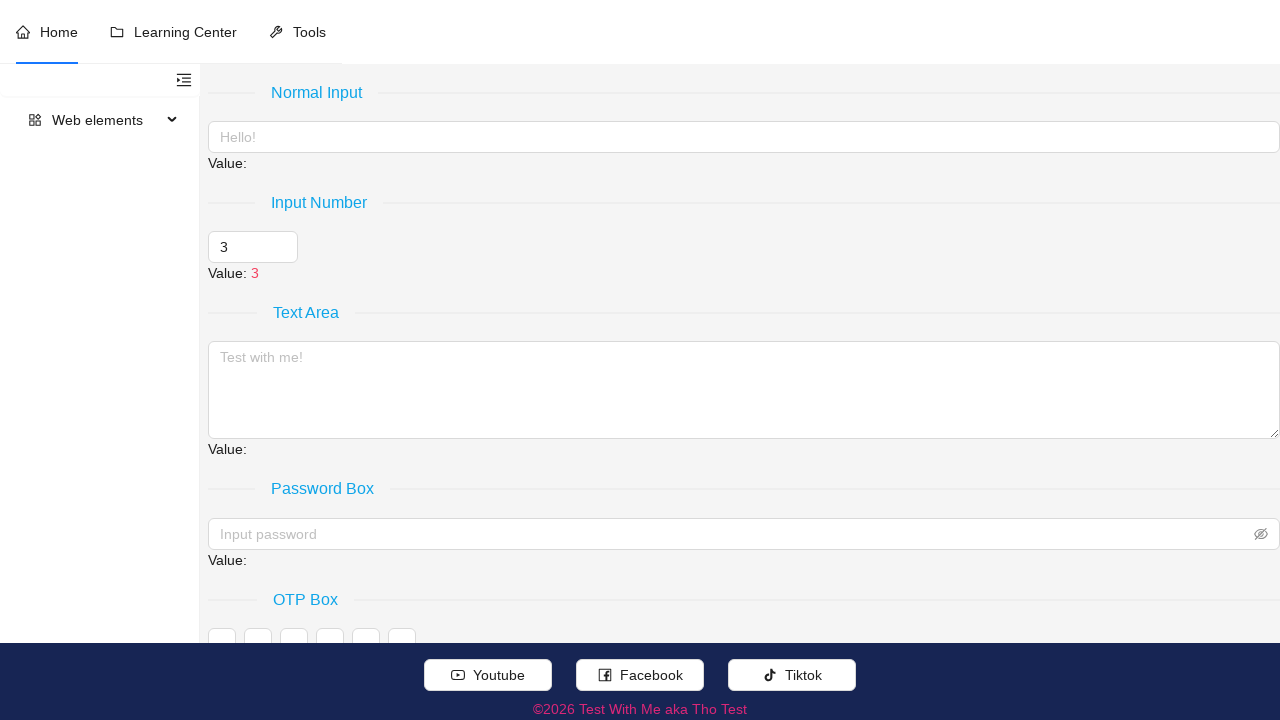

Built XPath selectors for normal input, textarea, and password input elements
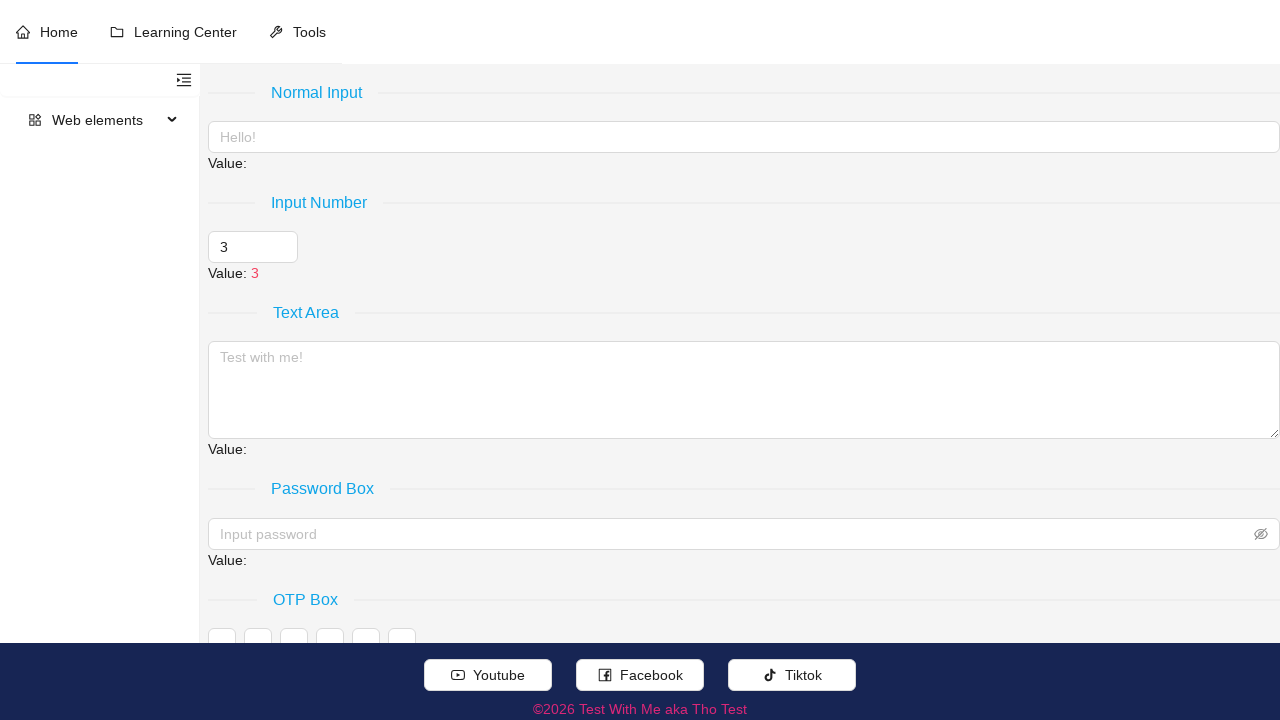

Built XPath selectors for value display elements
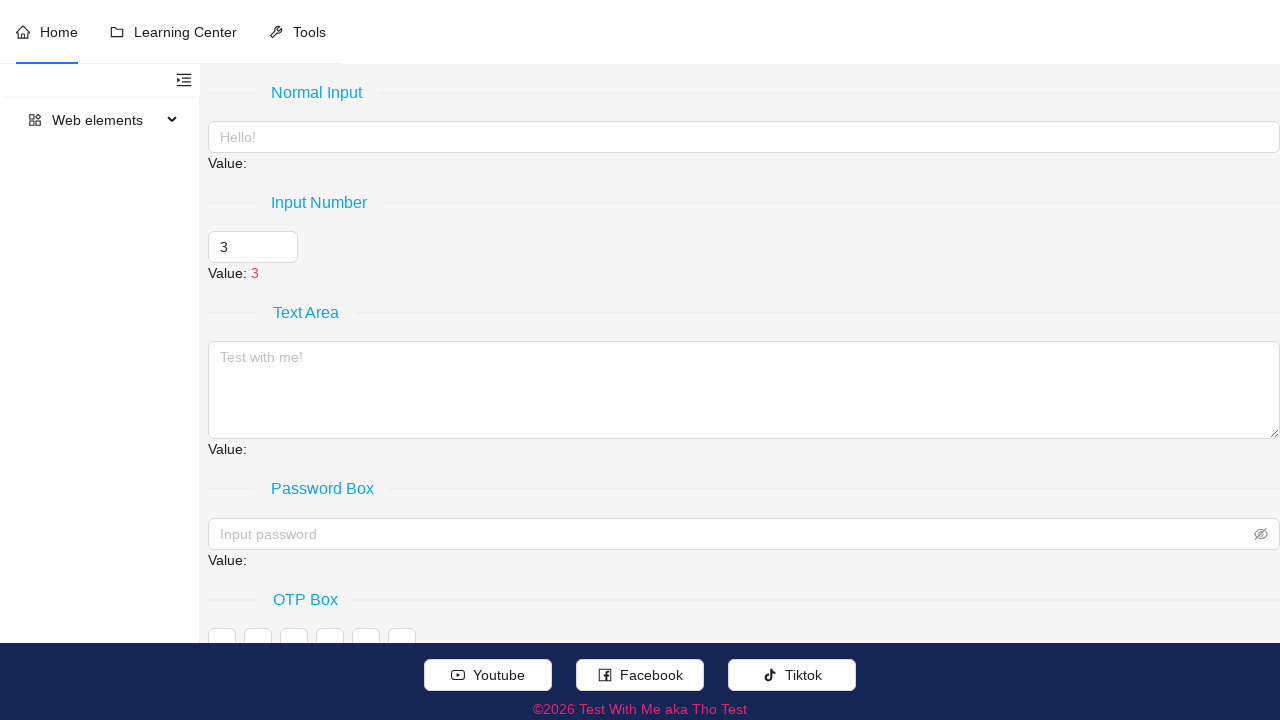

Filled input field with 'Test with me!' on //input[@placeholder='Test with me!'] | //textarea[@placeholder='Test with me!']
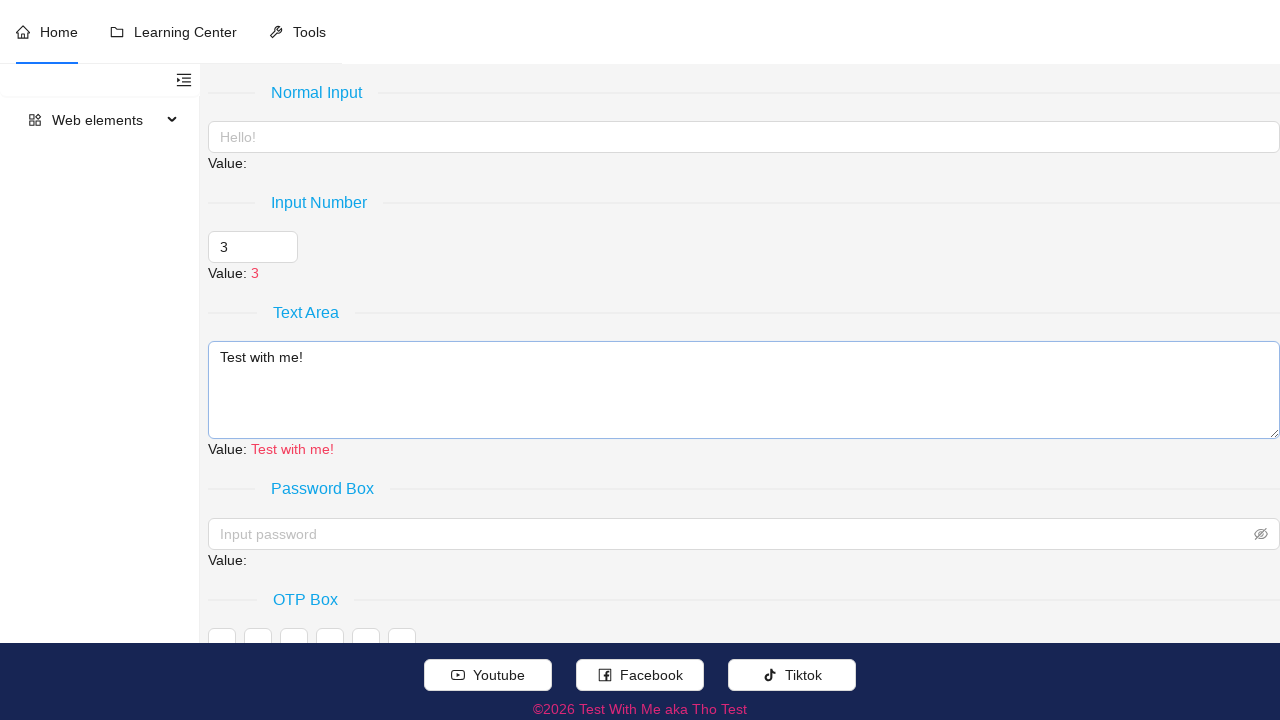

Verified that the value 'Test with me!' is displayed correctly
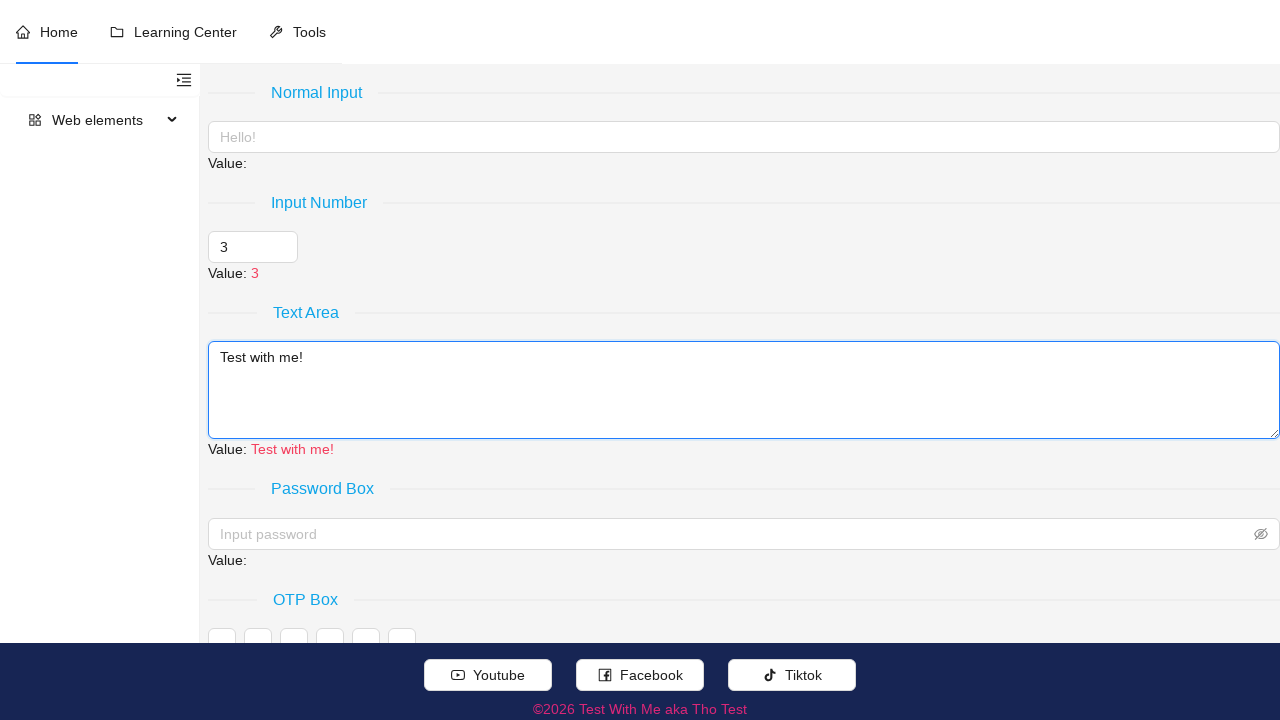

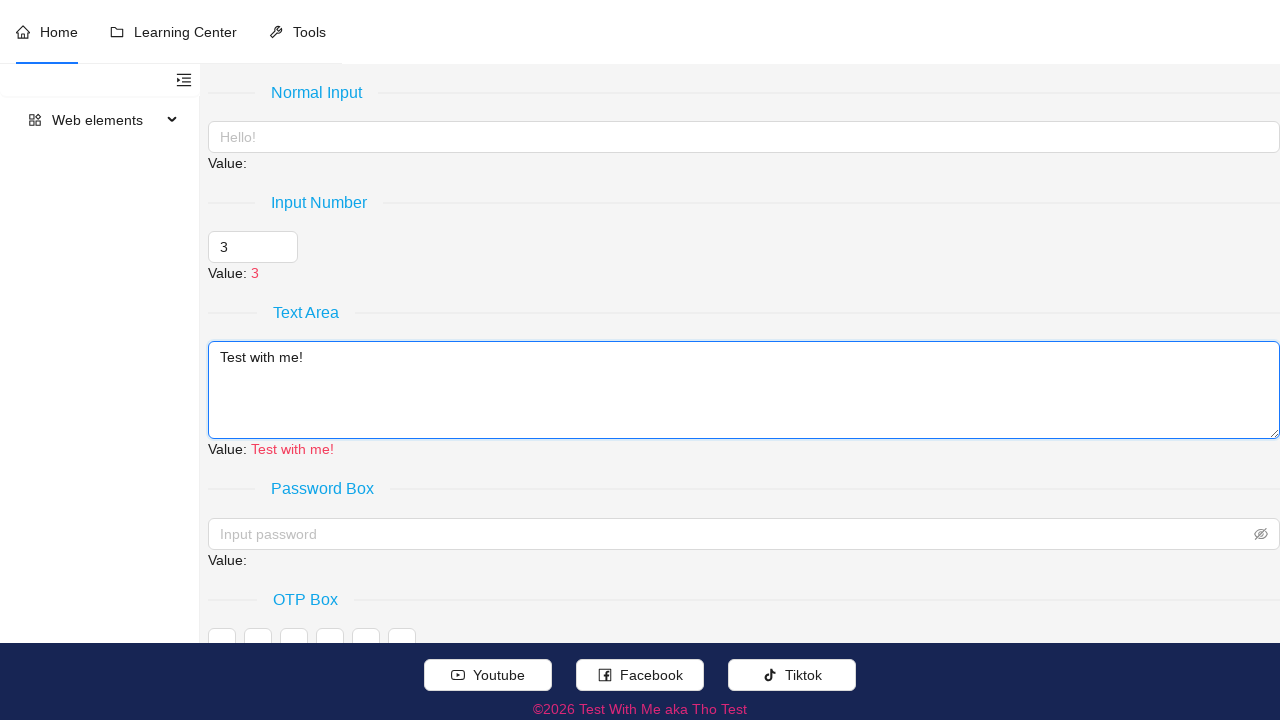